Tests GitHub's advanced search form by filling in search criteria (search term, repository owner, date filter, and language) and submitting the form to perform a repository search.

Starting URL: https://github.com/search/advanced

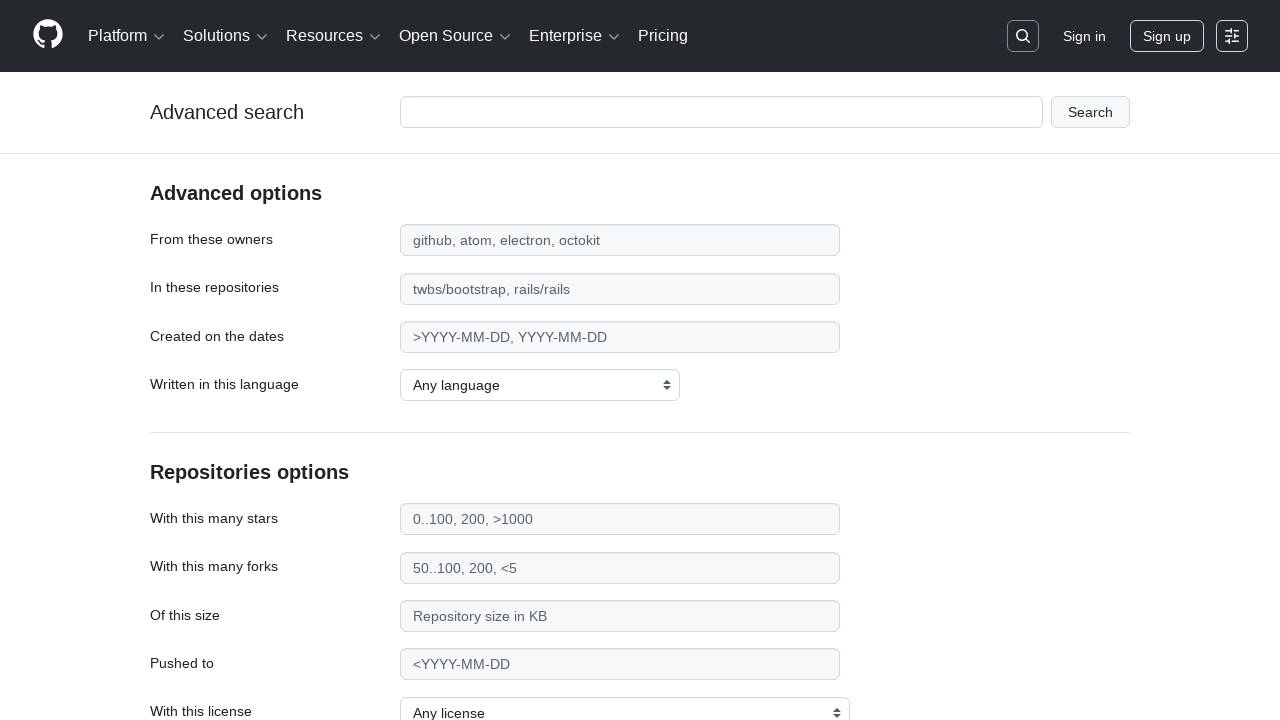

Filled main search input with 'web-scraping' on #adv_code_search input.js-advanced-search-input
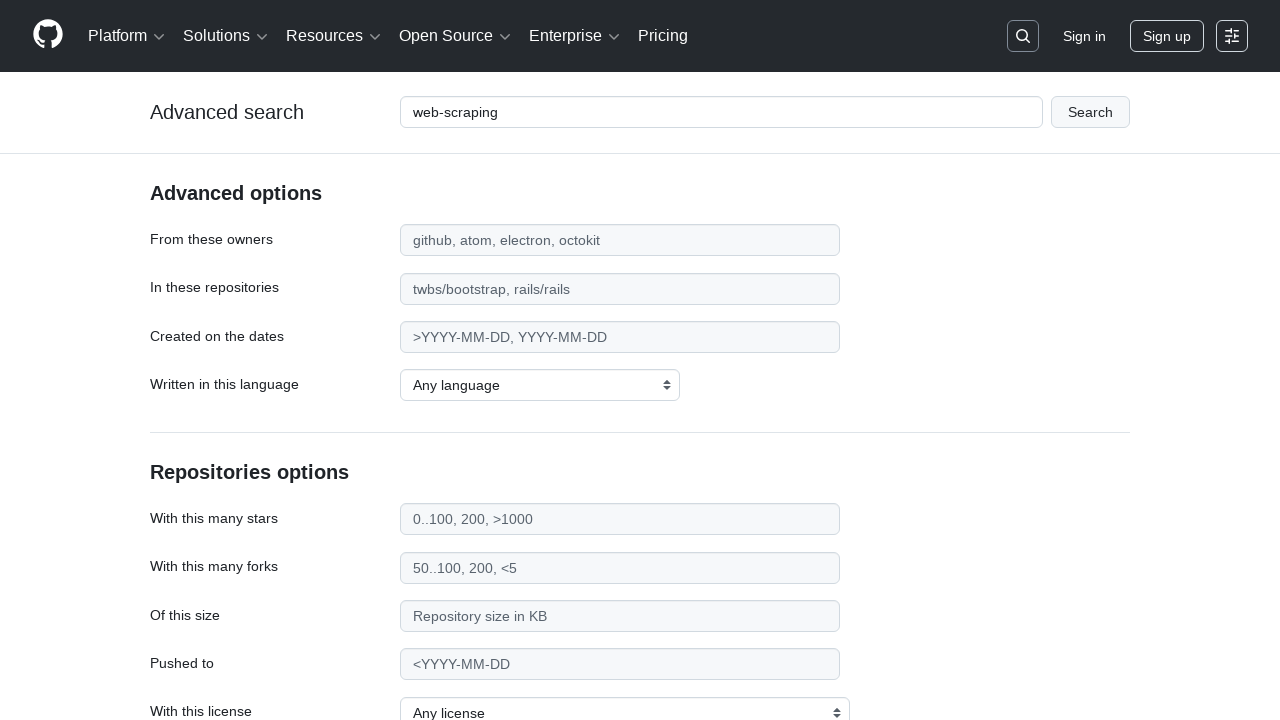

Filled repository owner field with 'microsoft' on #search_from
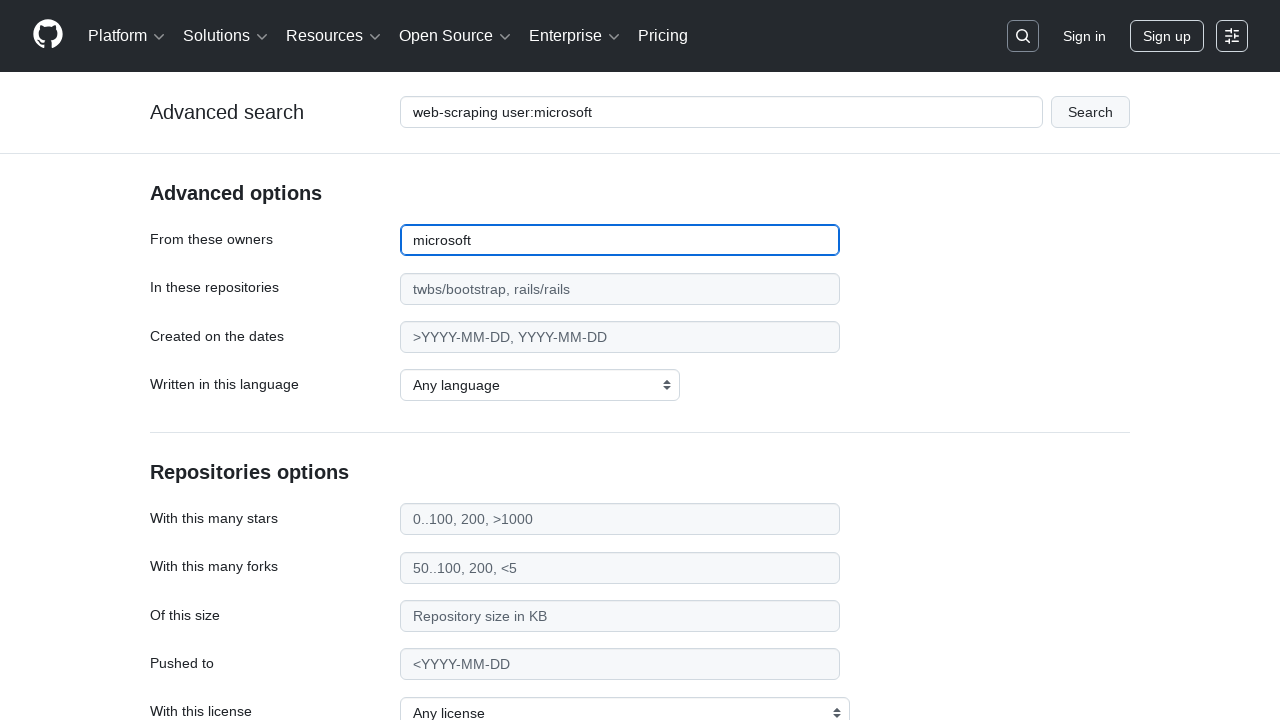

Filled date filter field with '>2020' on #search_date
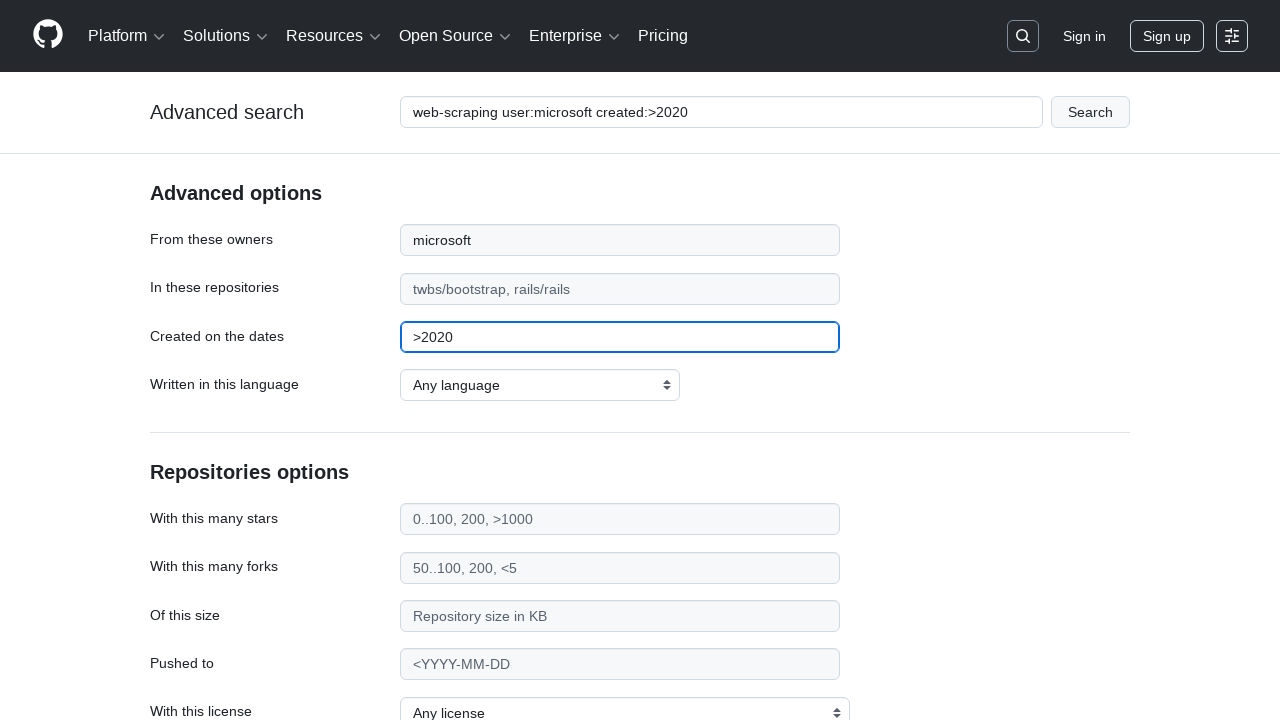

Selected JavaScript as the programming language on select#search_language
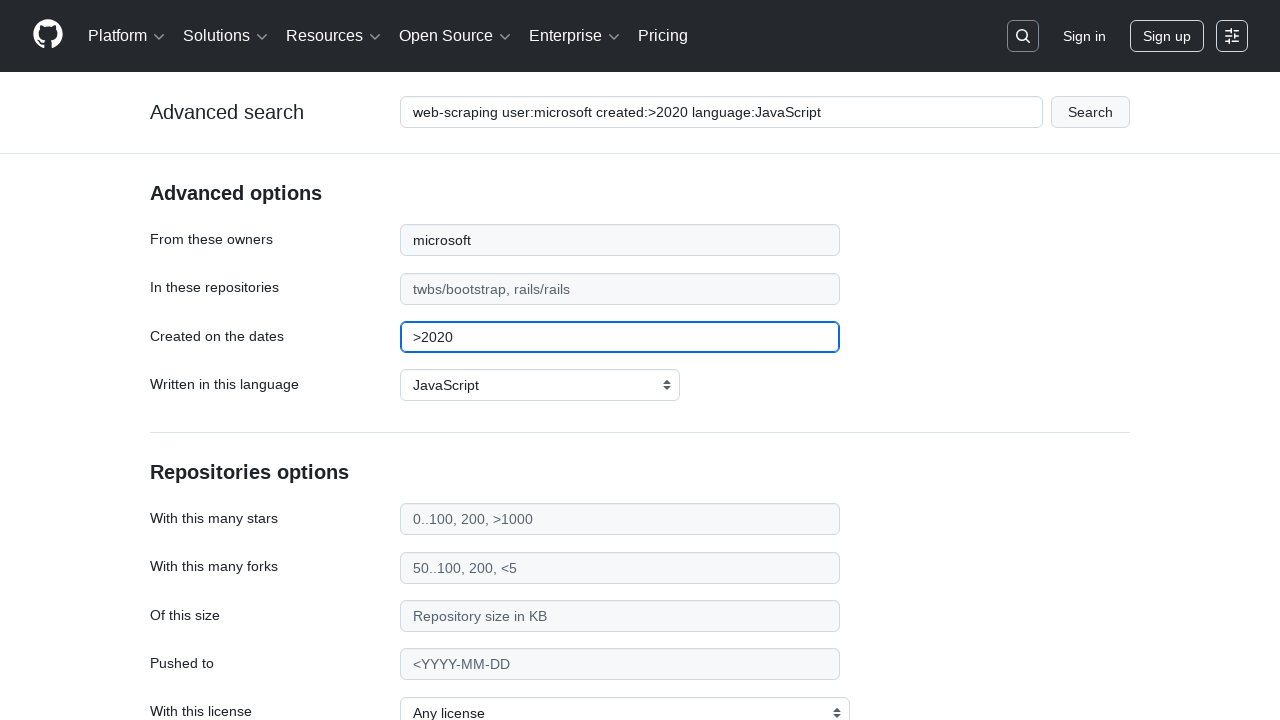

Clicked submit button to perform advanced search at (1090, 112) on #adv_code_search button[type="submit"]
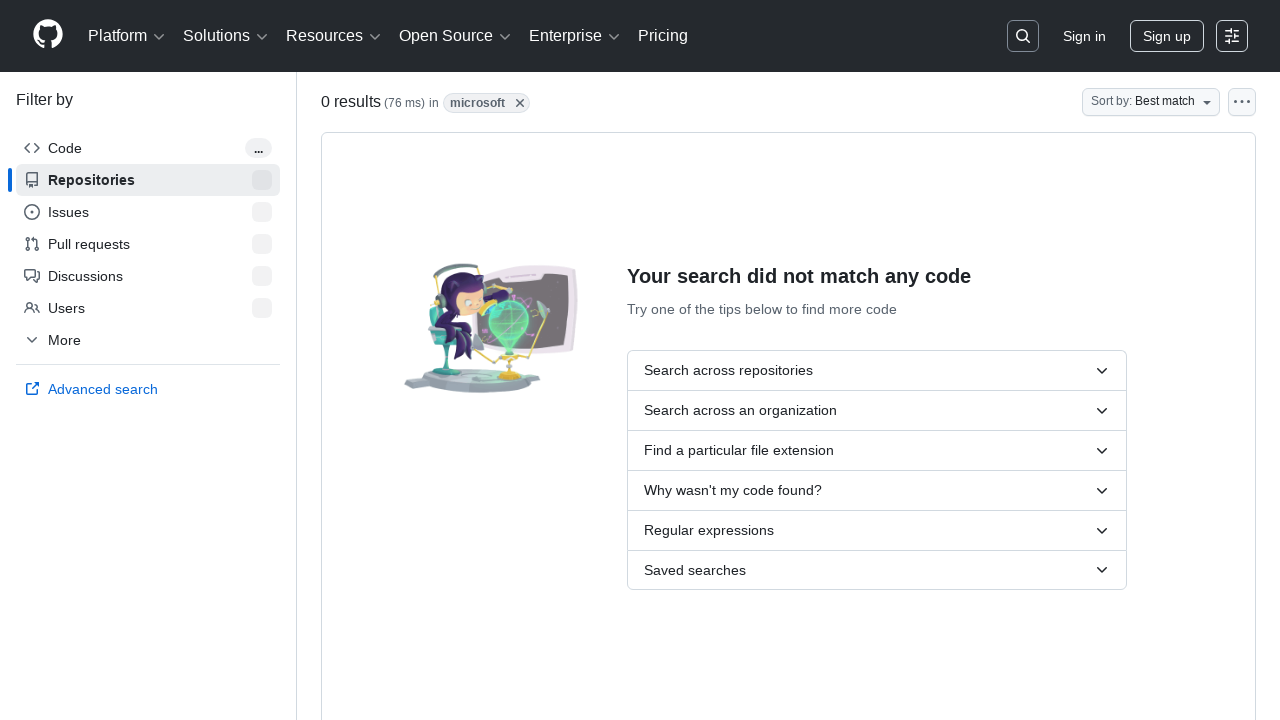

Search results loaded successfully
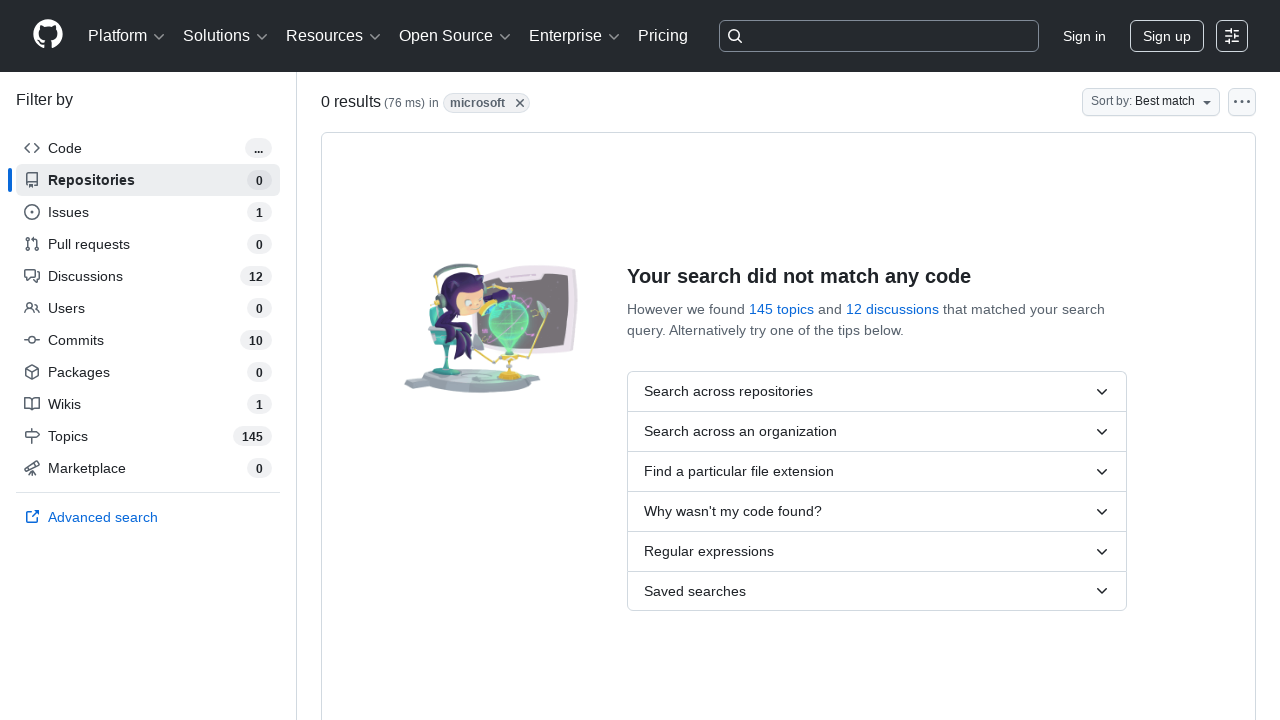

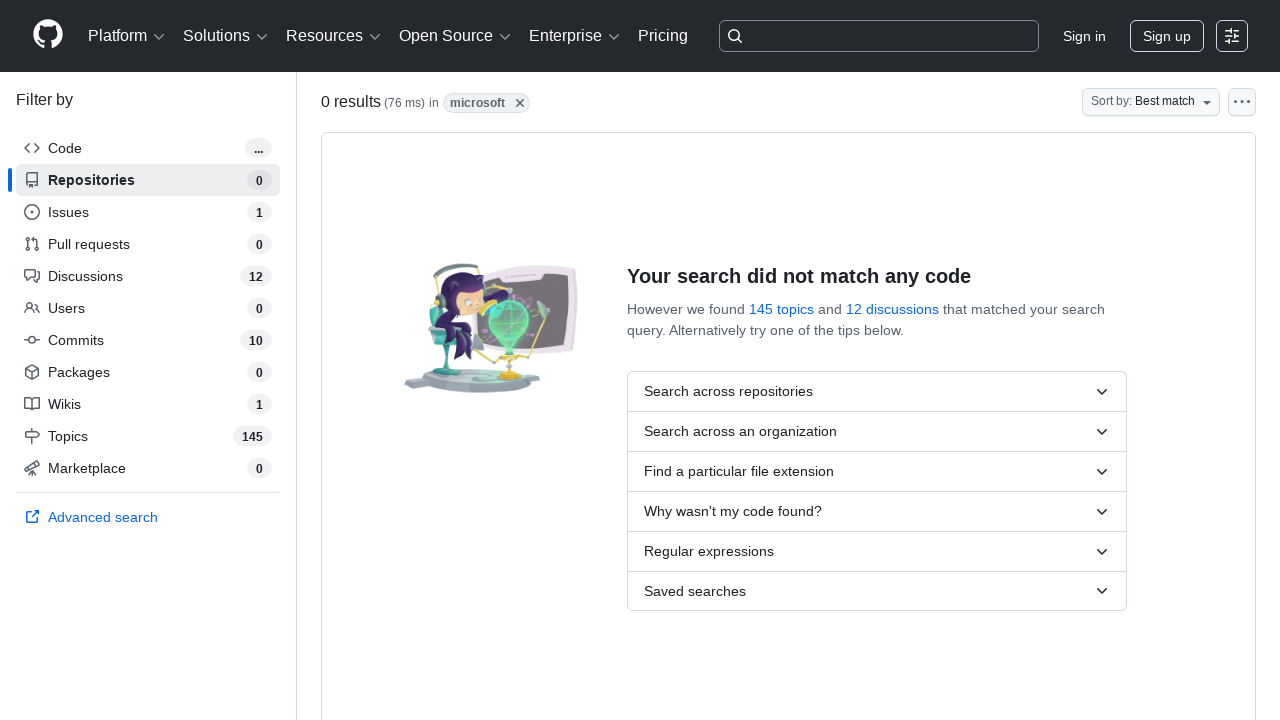